Tests handling of JavaScript alert popups by navigating to a W3Schools demo page, clicking a button that triggers an alert, and accepting the alert dialog.

Starting URL: https://www.w3schools.com/js/tryit.asp?filename=tryjs_alert

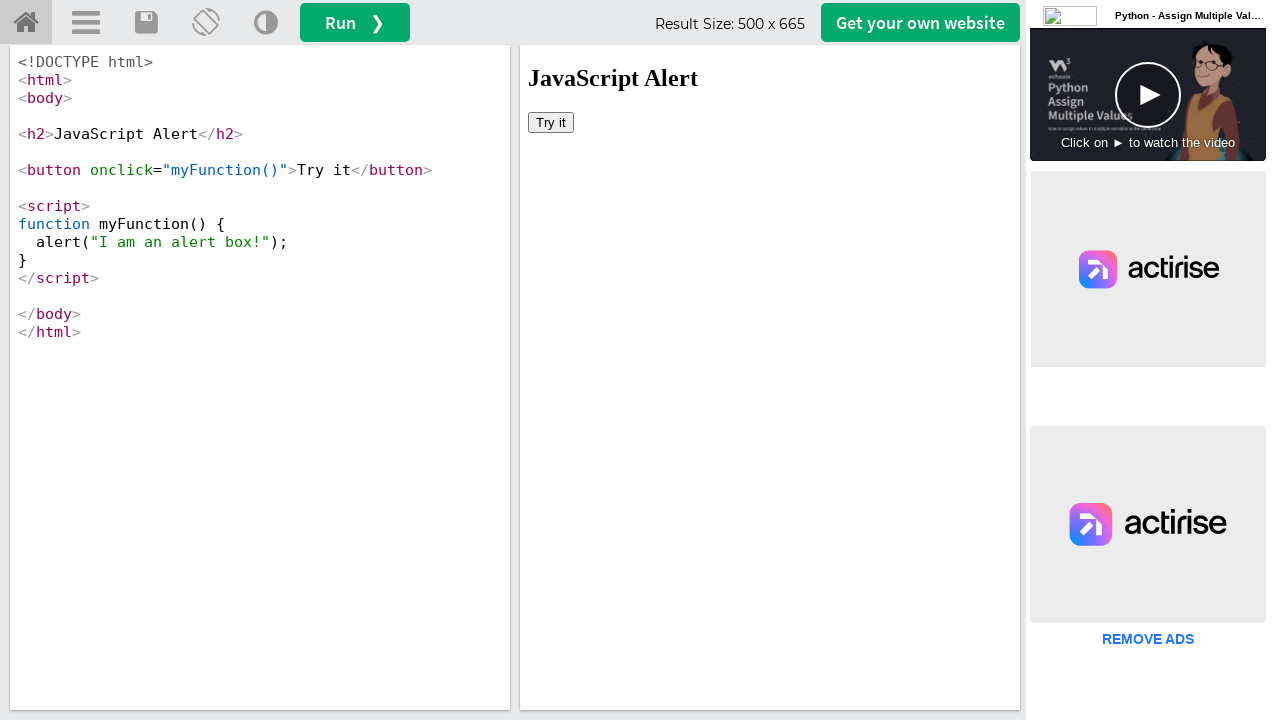

Located the iframe containing the demo content
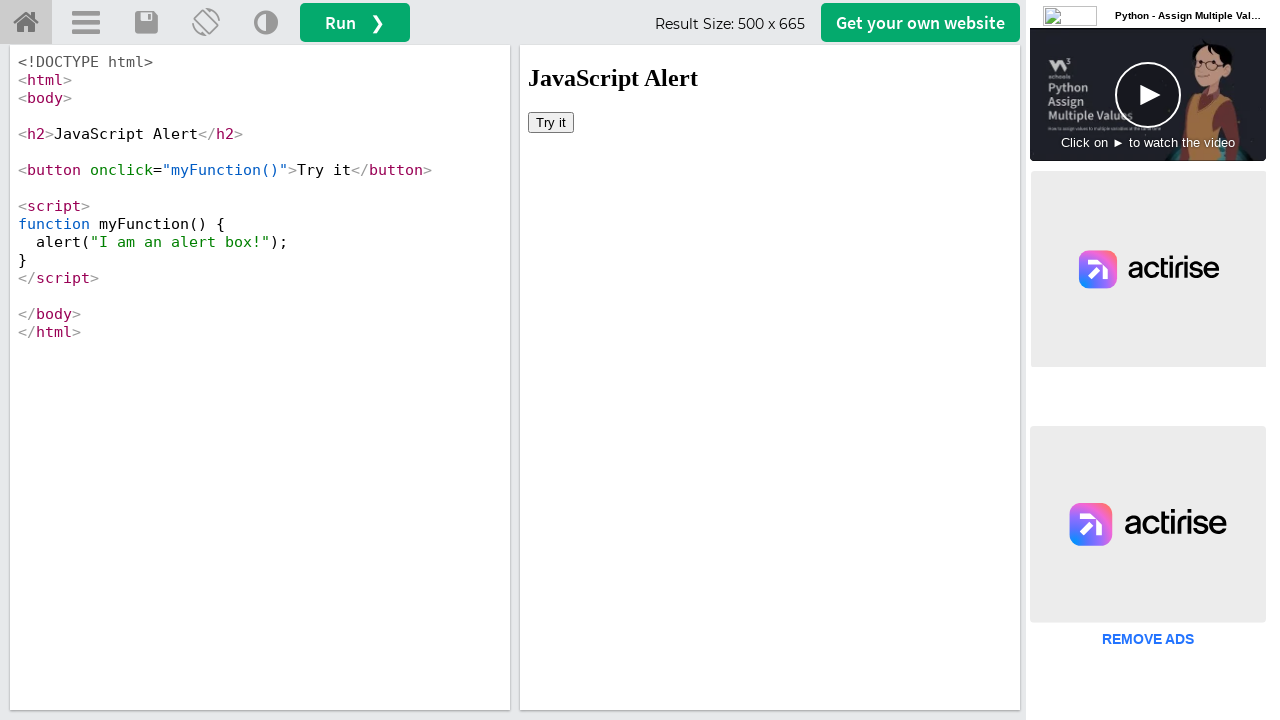

Clicked the 'Try it' button to trigger the alert at (551, 122) on iframe >> nth=0 >> internal:control=enter-frame >> xpath=//button[text()='Try it
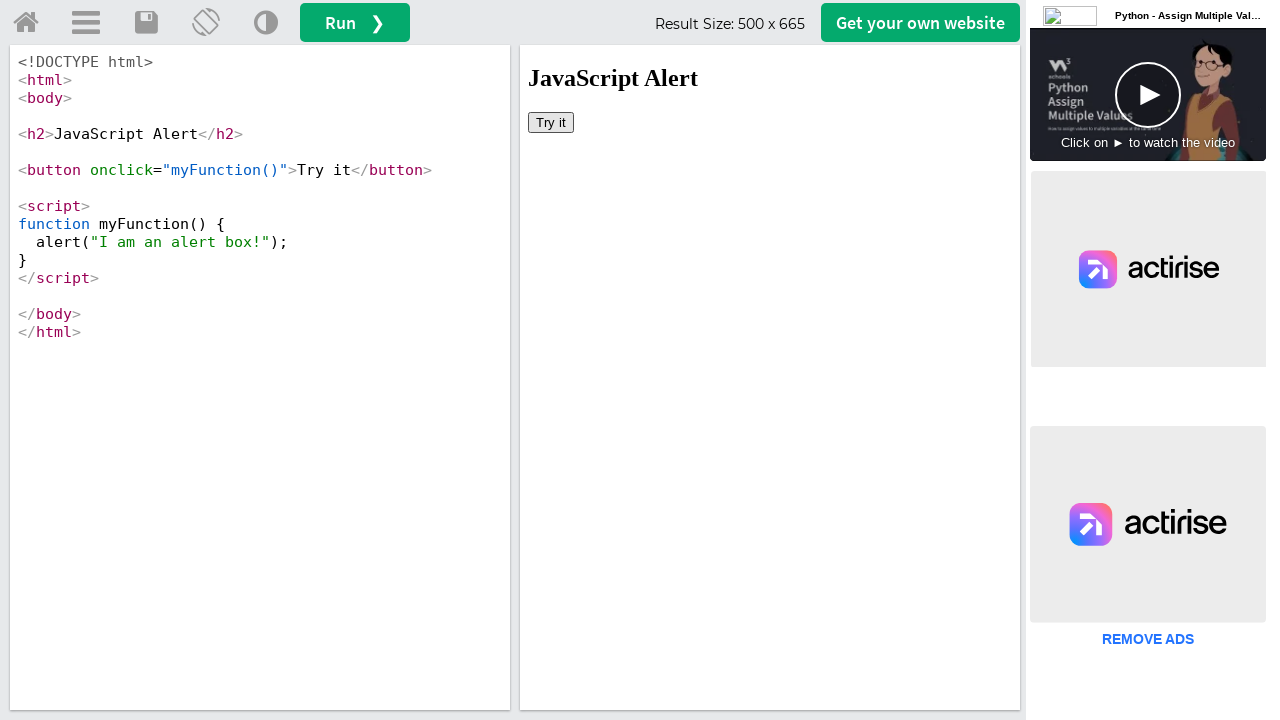

Set up persistent dialog handler to accept alerts
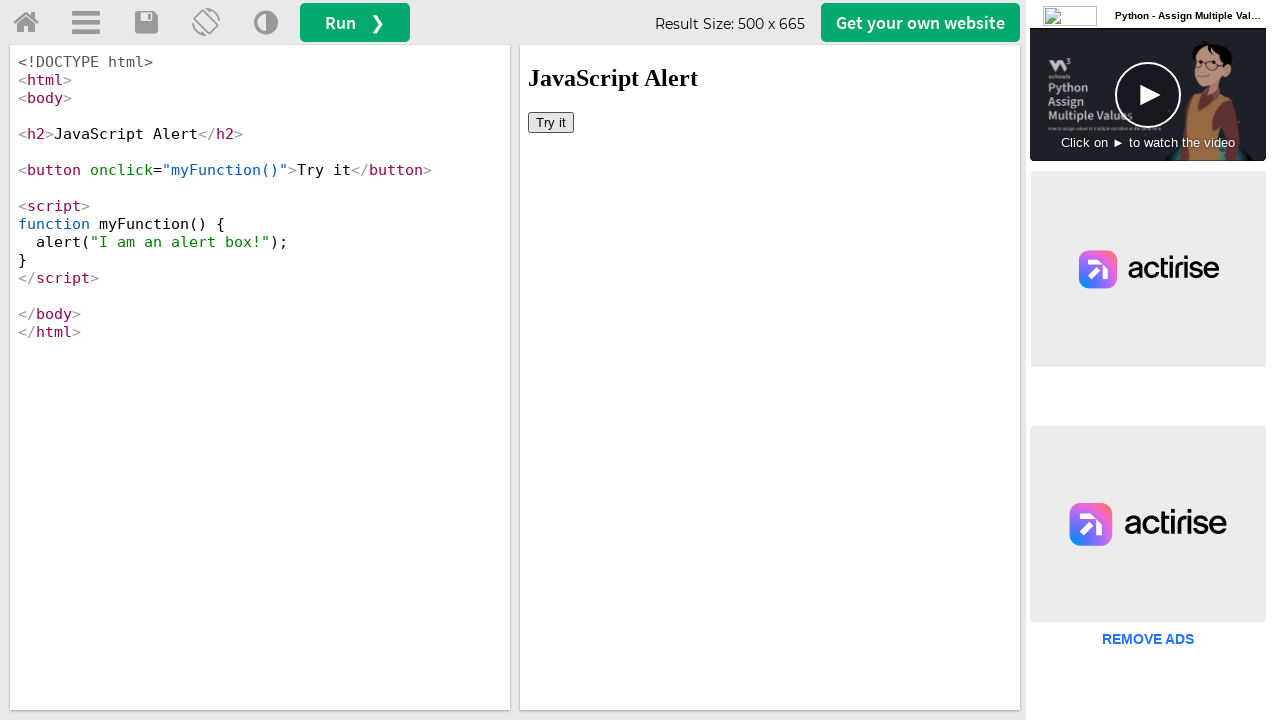

Set up one-time dialog handler to accept the next alert
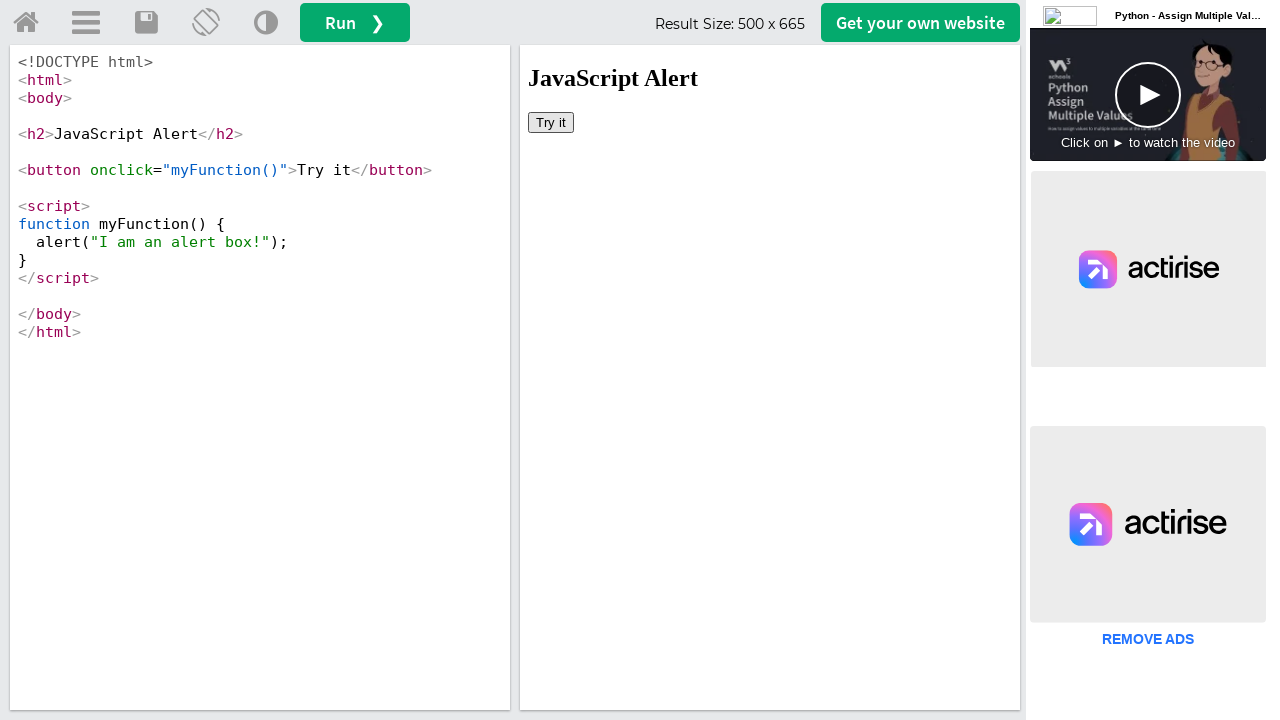

Clicked the 'Try it' button again and accepted the JavaScript alert popup at (551, 122) on iframe >> nth=0 >> internal:control=enter-frame >> xpath=//button[text()='Try it
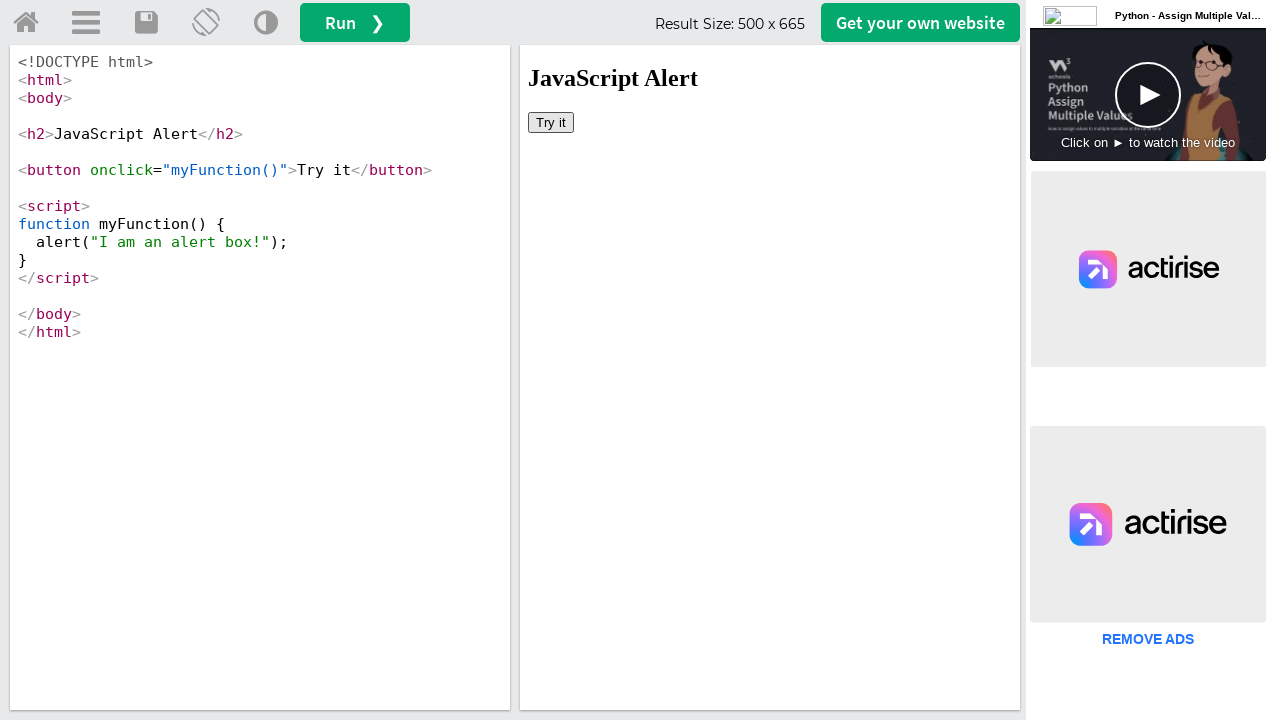

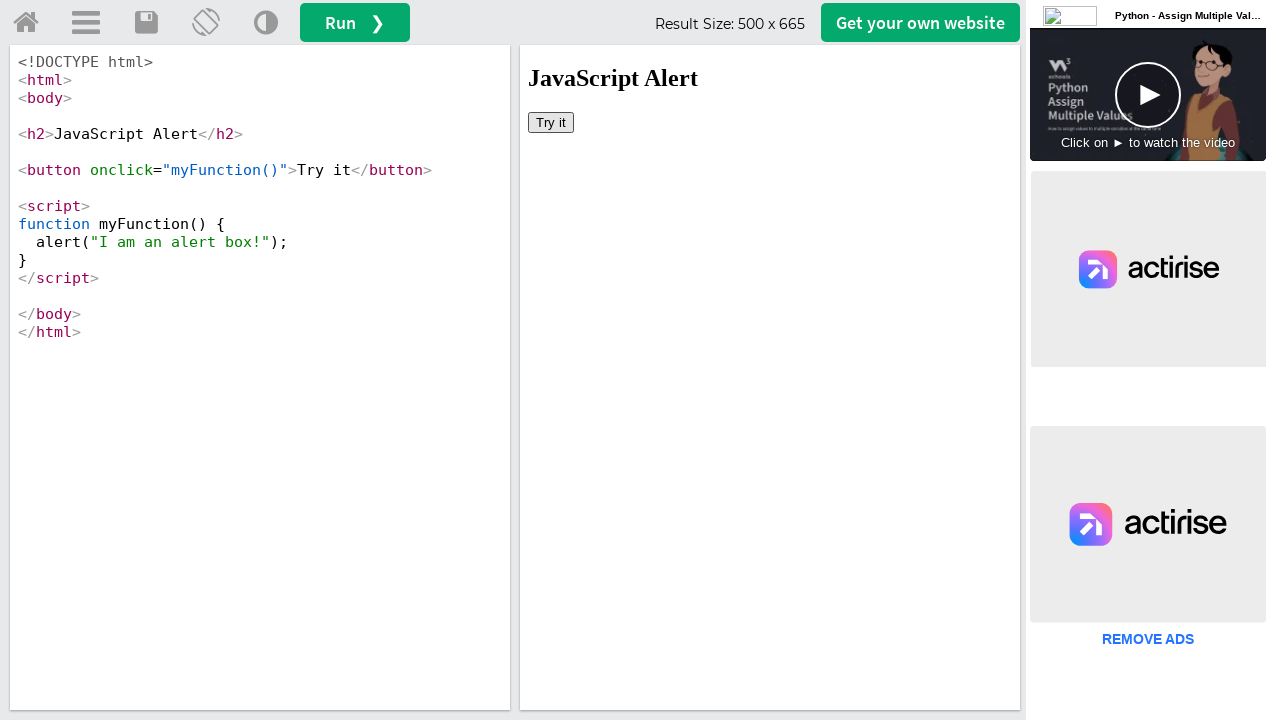